Fills out the contact form with name, email, subject, and comment fields

Starting URL: https://www.globalsqa.com/contact-us/

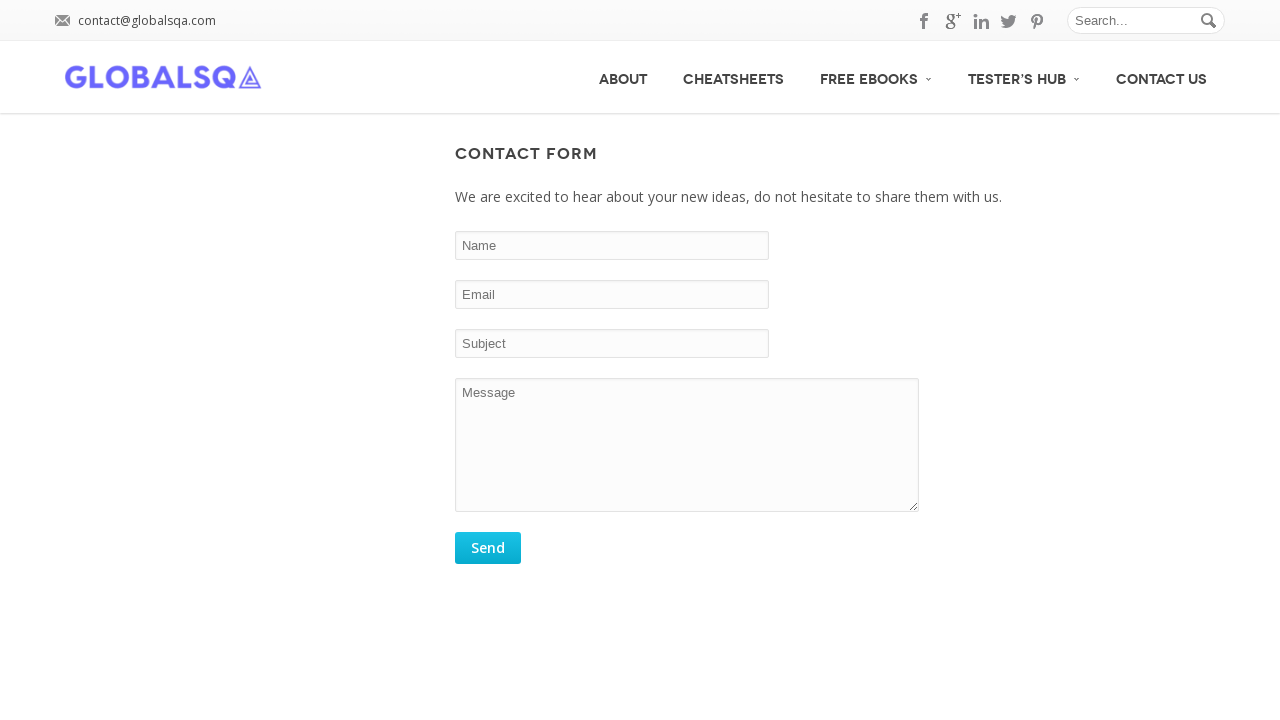

Filled name field with 'Test User' on input#comment_name
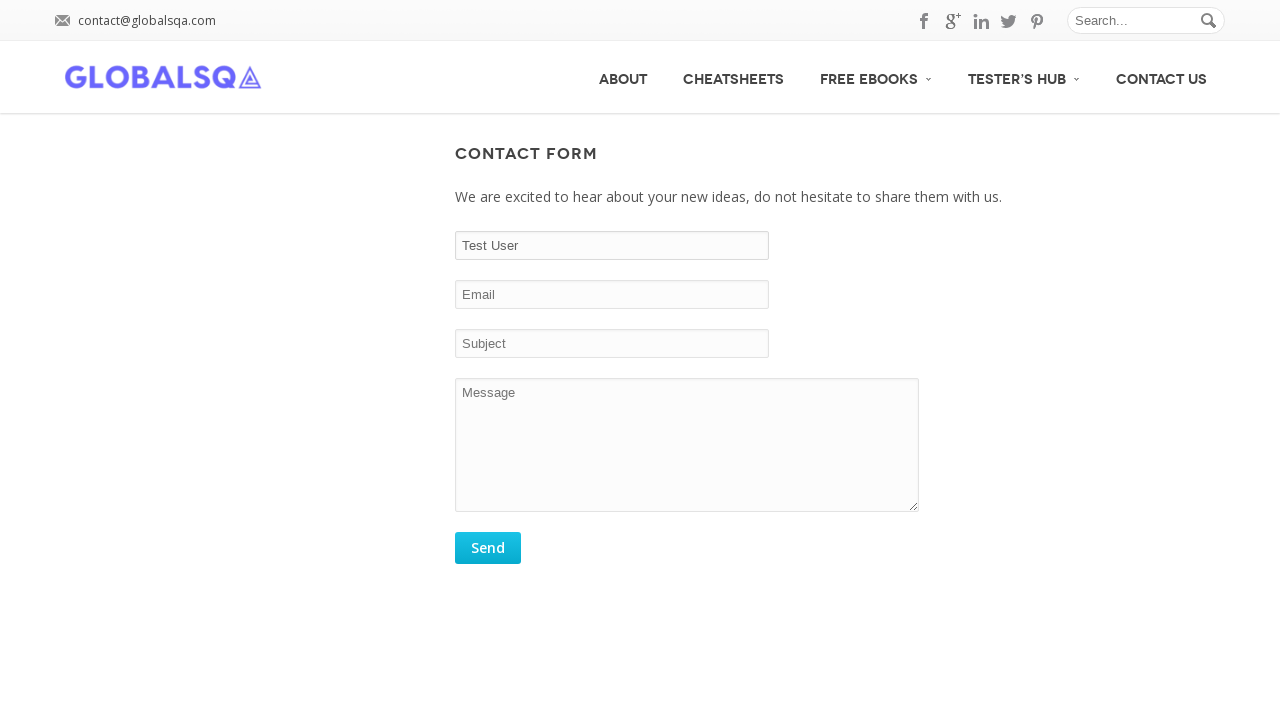

Filled email field with 'testuser@example.com' on input#email
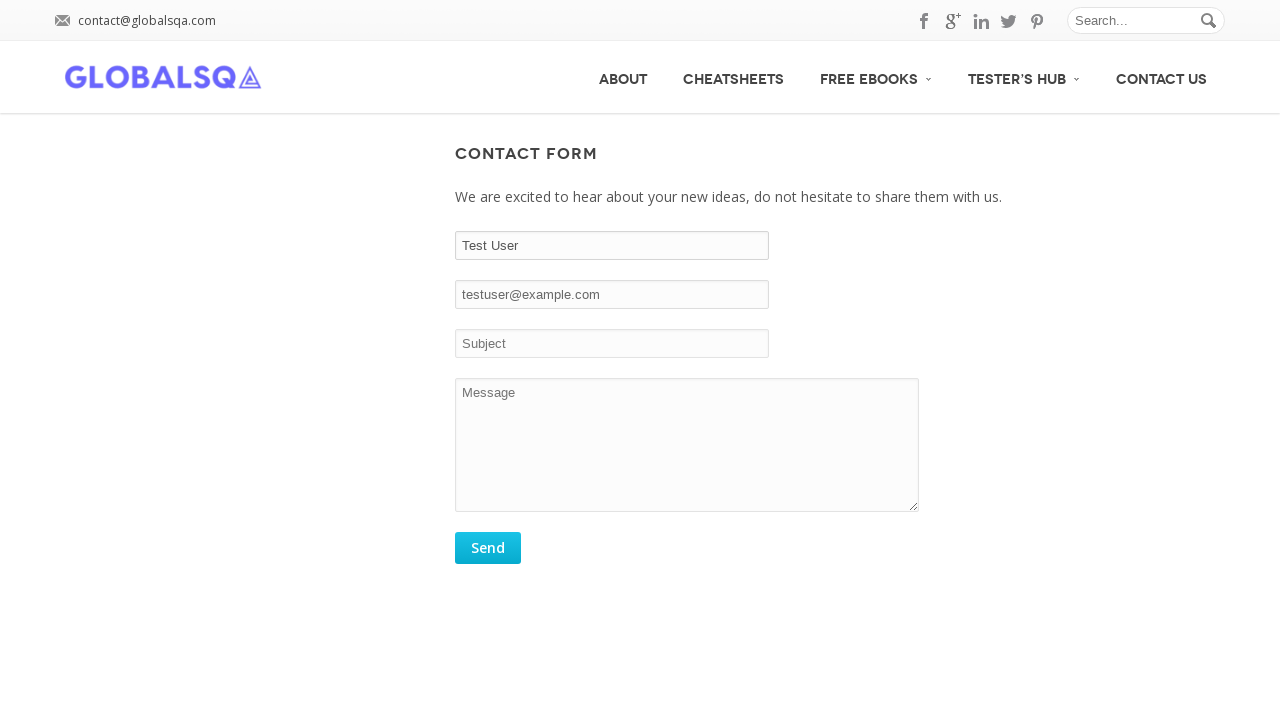

Filled subject field with 'Application for SDET Position' on input#subject
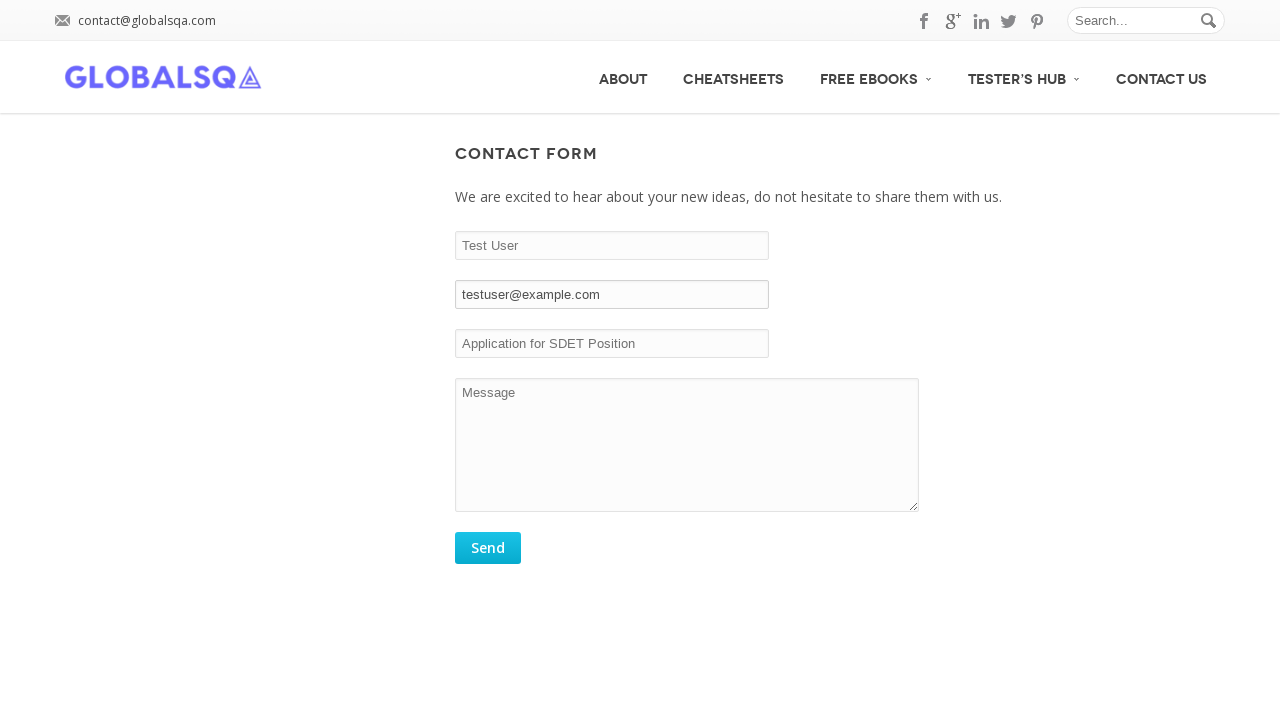

Filled comment field with detailed inquiry about SDET position on textarea#comment
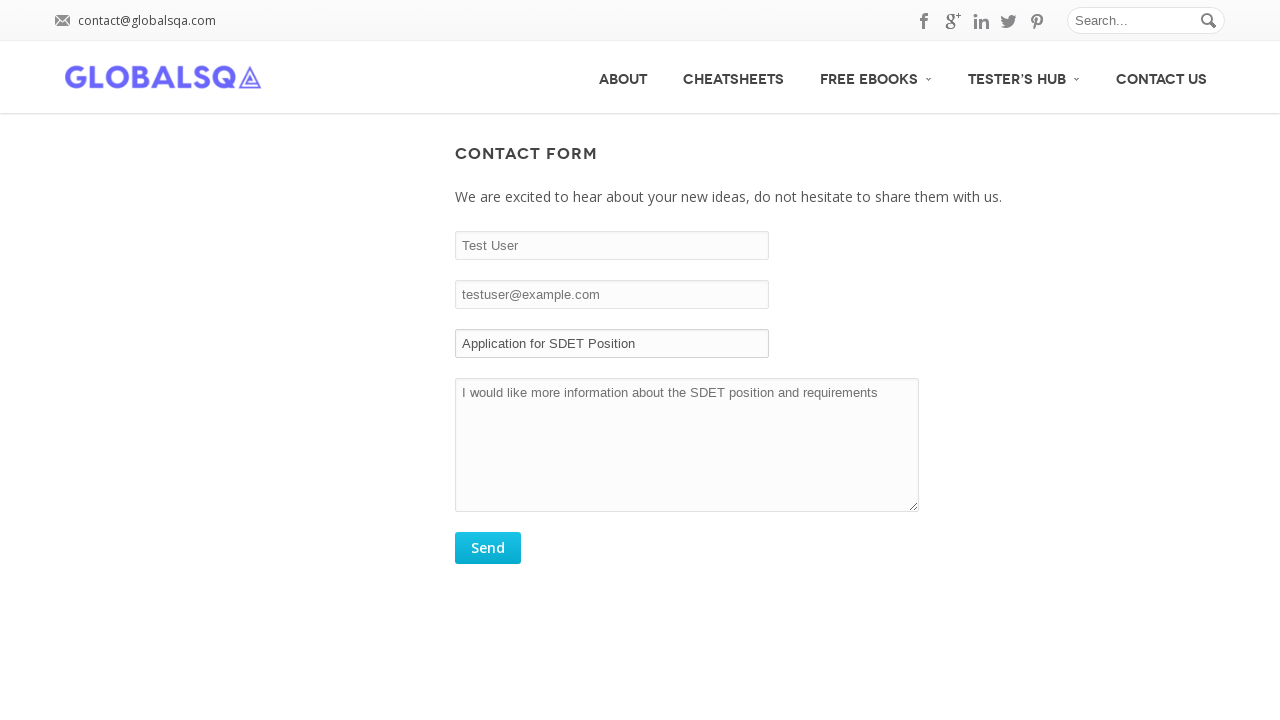

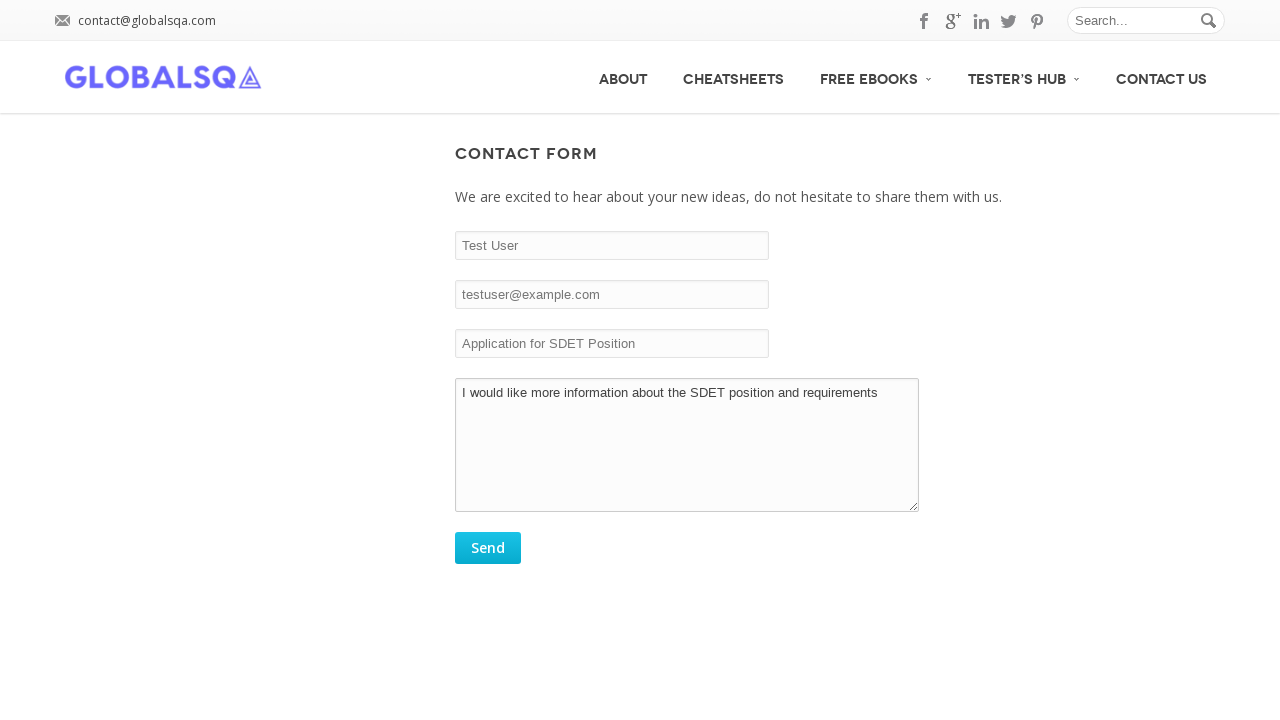